Tests a student registration form by filling out all fields including name, email, gender, mobile, date of birth, subjects, hobbies, picture upload, address, state and city, then submitting and verifying the confirmation modal displays the entered data.

Starting URL: https://demoqa.com/automation-practice-form

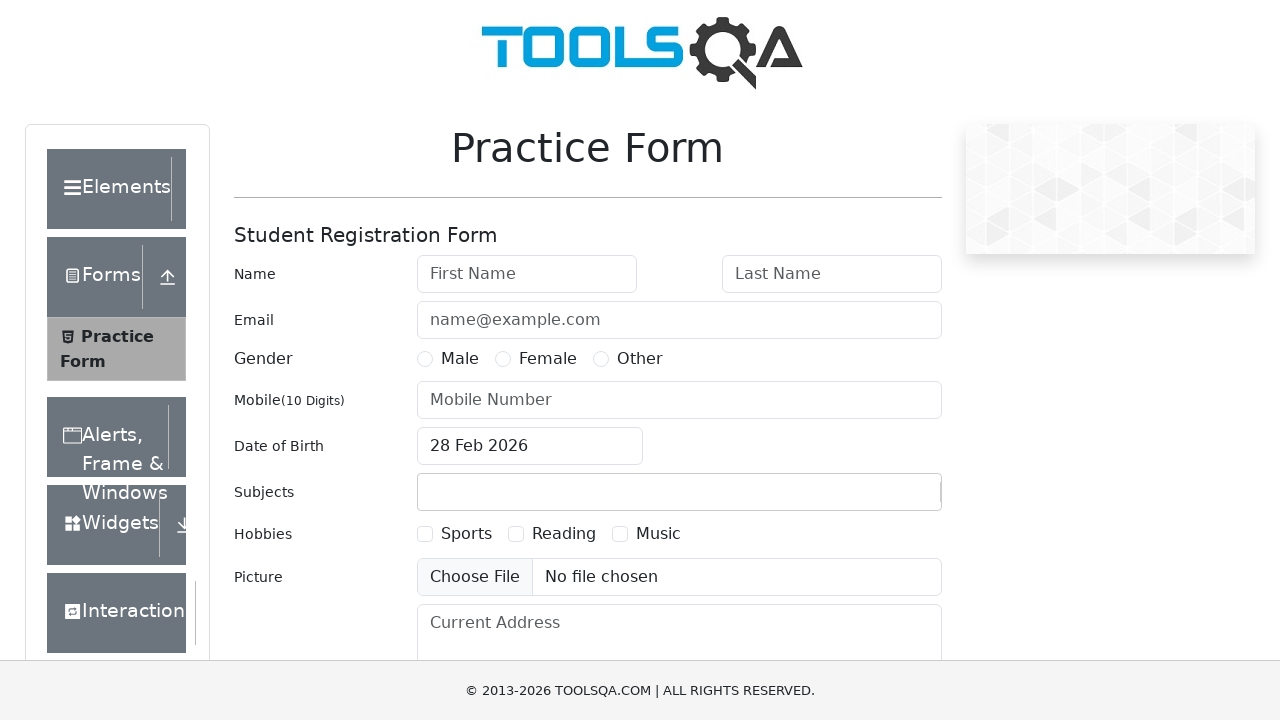

Student Registration Form page loaded
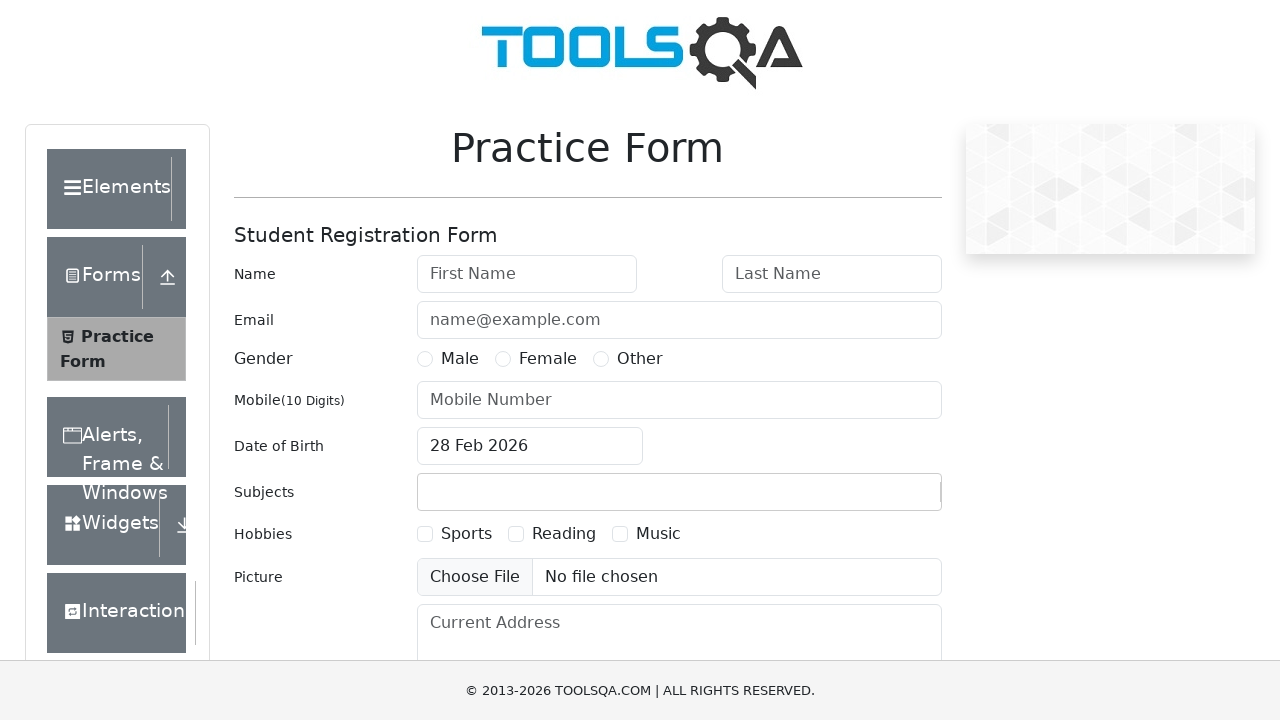

Filled First Name field with 'Zarina' on #firstName
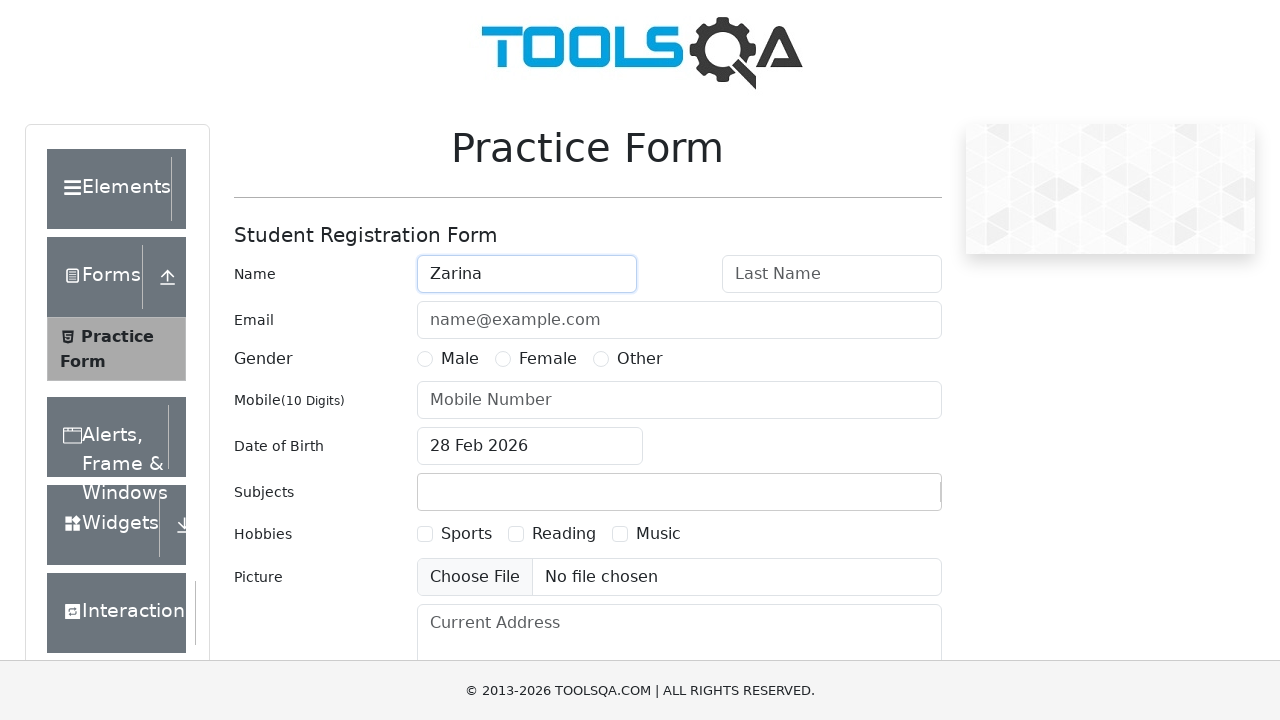

Filled Last Name field with 'Khassanova' on #lastName
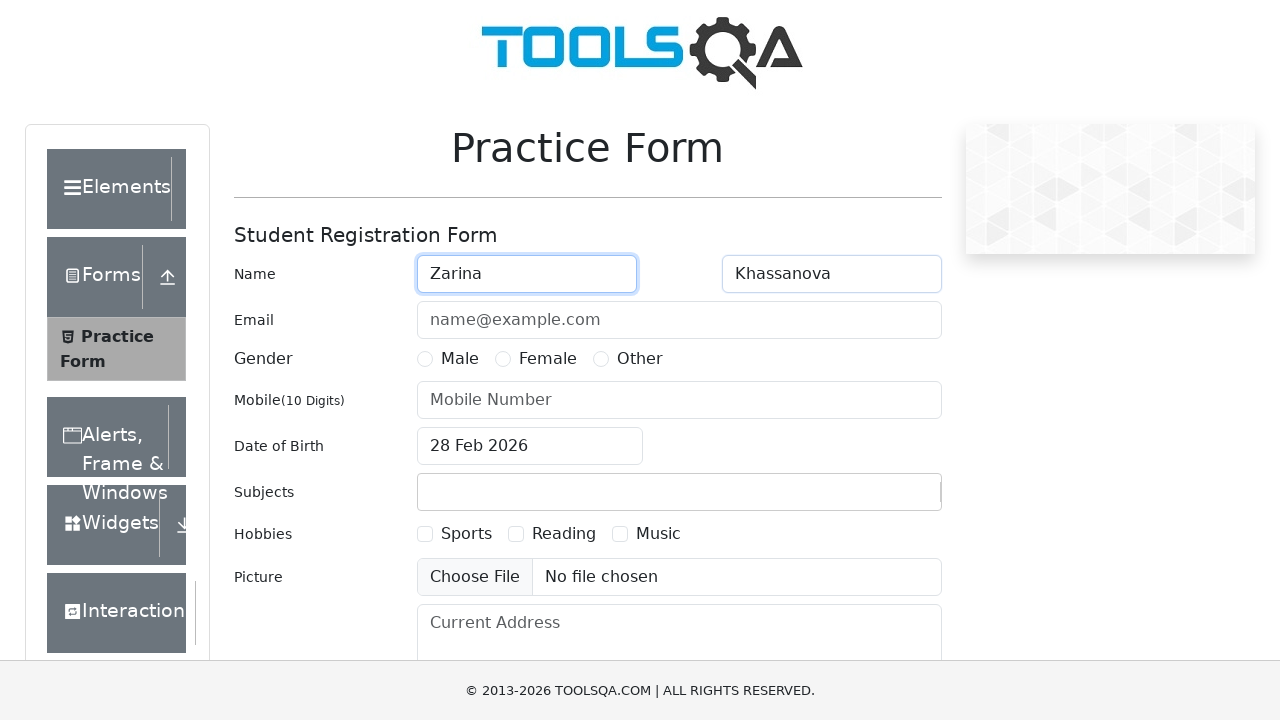

Filled Email field with 'test@gmail.com' on #userEmail
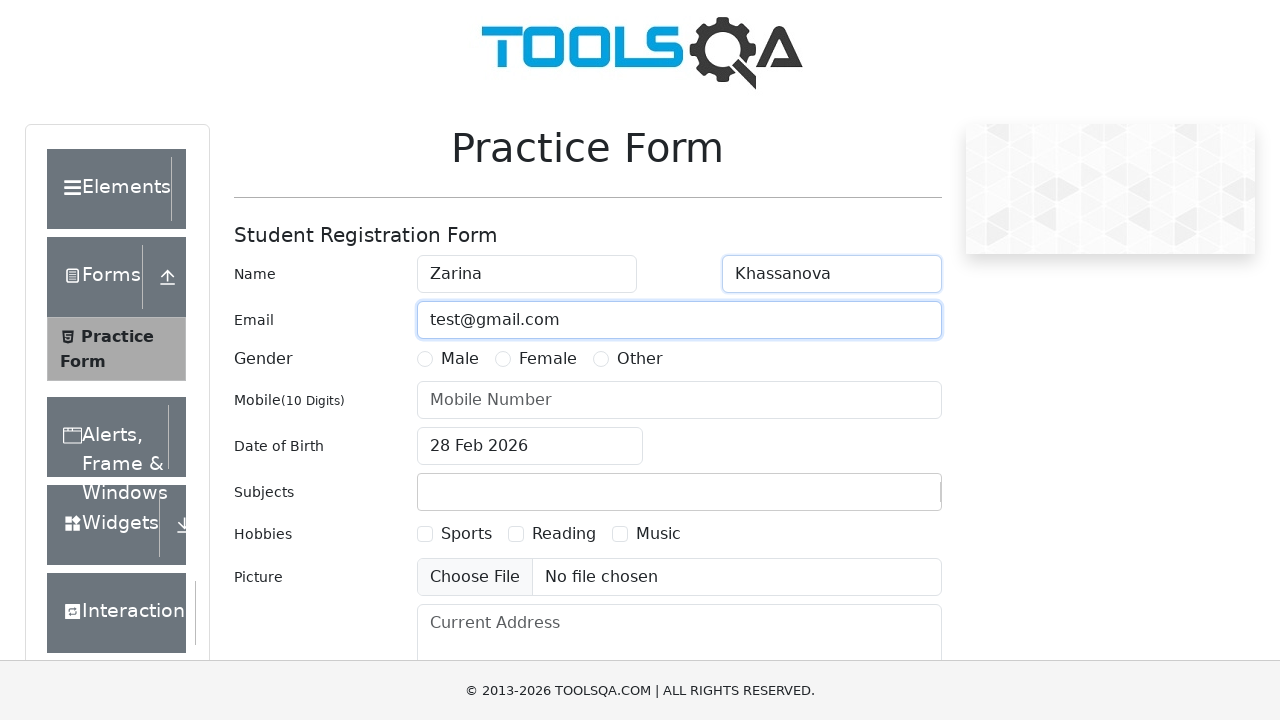

Selected Female gender at (548, 359) on text=Female
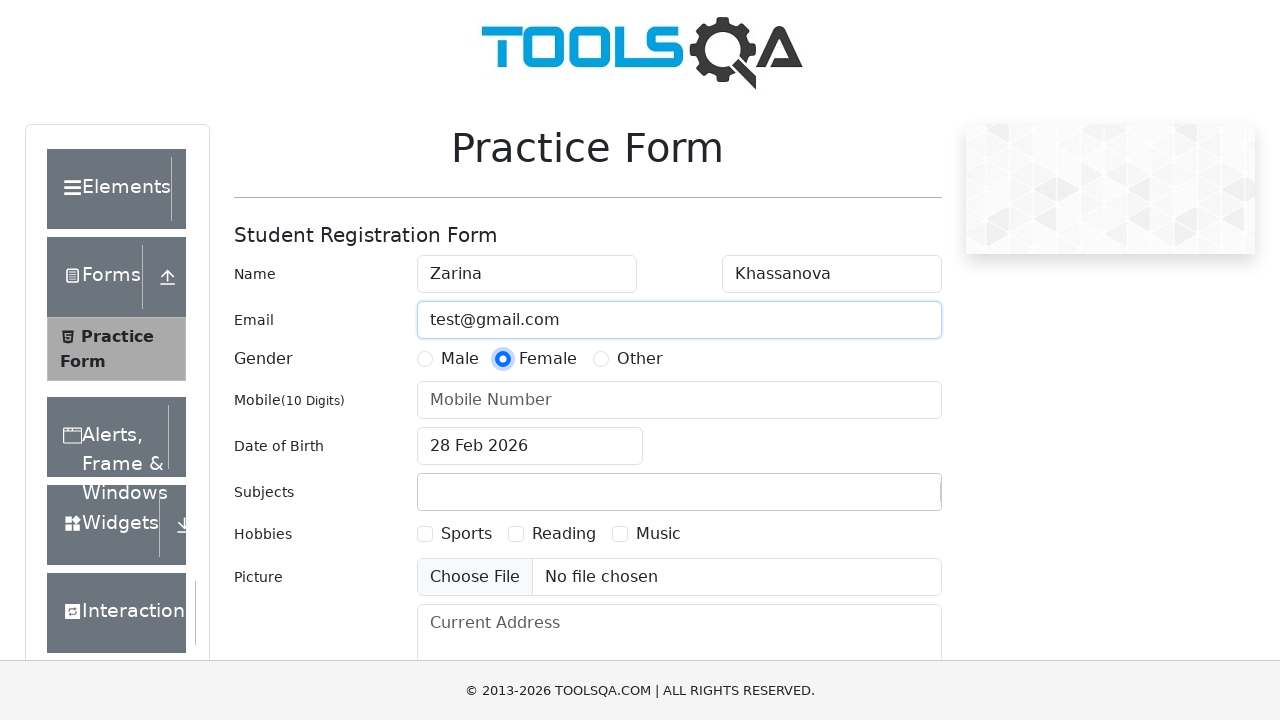

Filled Mobile number field with '7707012345' on #userNumber
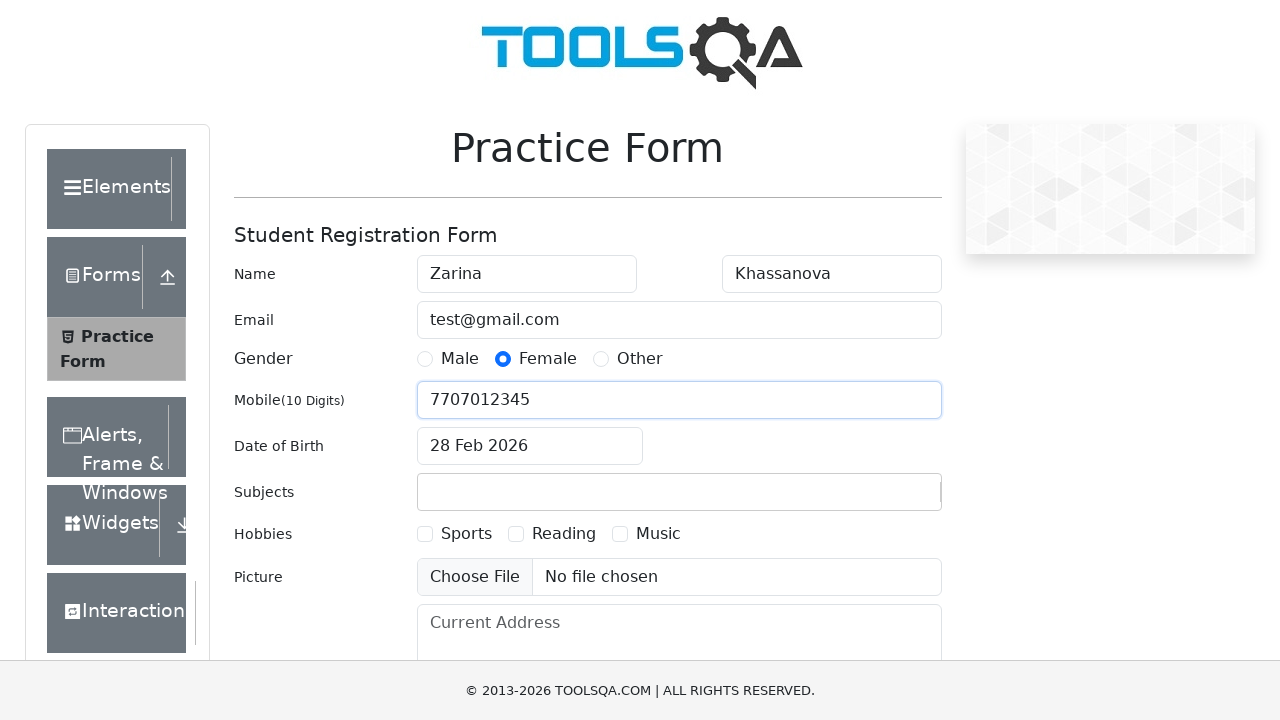

Clicked Date of Birth input field at (530, 446) on #dateOfBirthInput
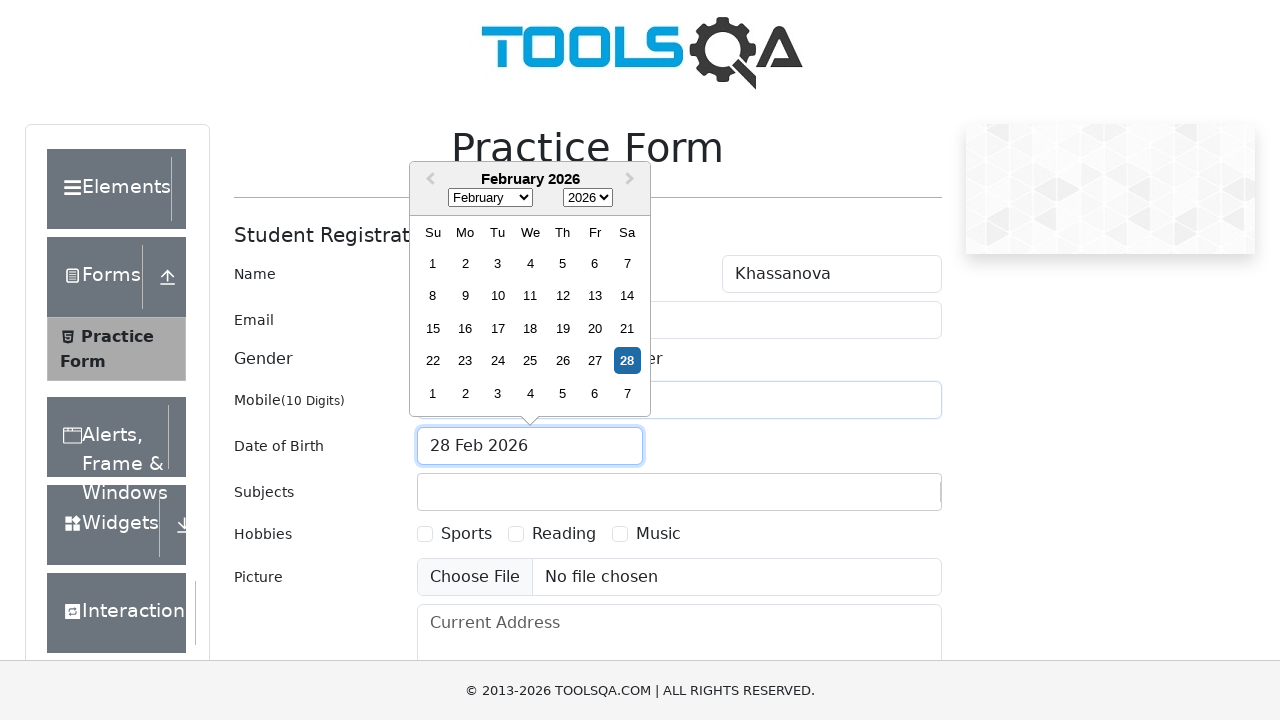

Selected month 6 (July) from date picker on .react-datepicker__month-select
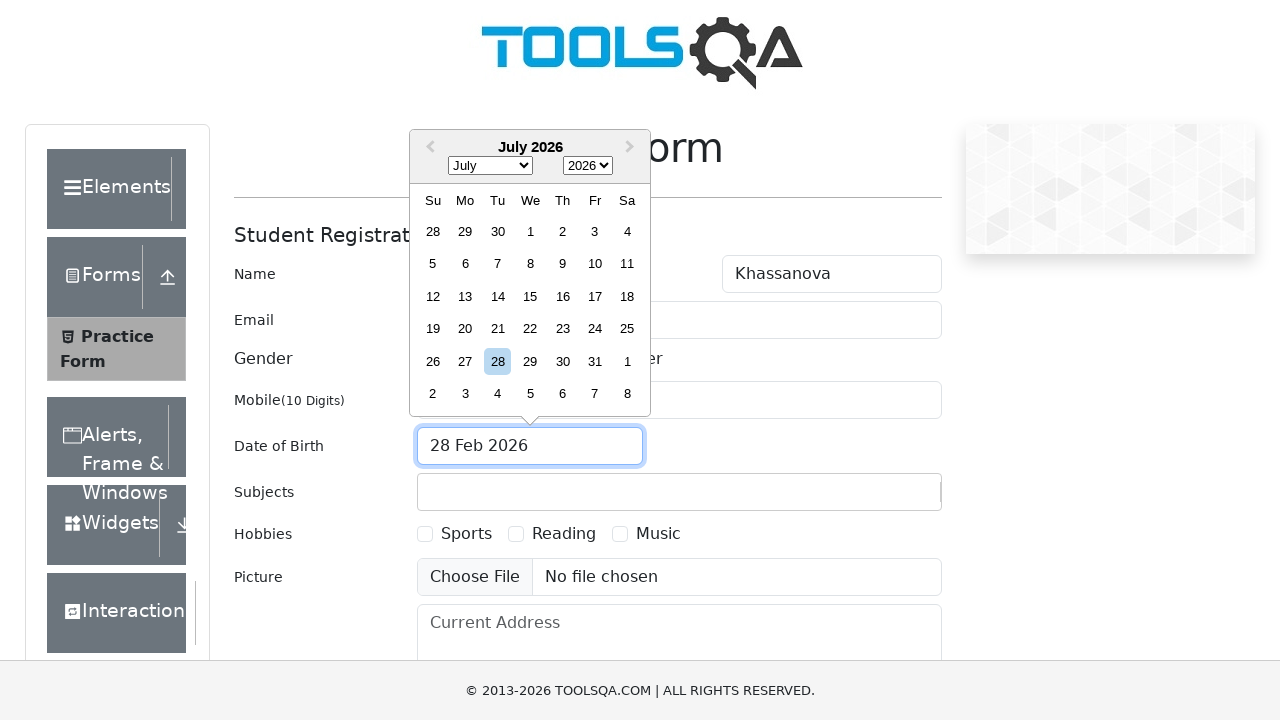

Selected year 1984 from date picker on .react-datepicker__year-select
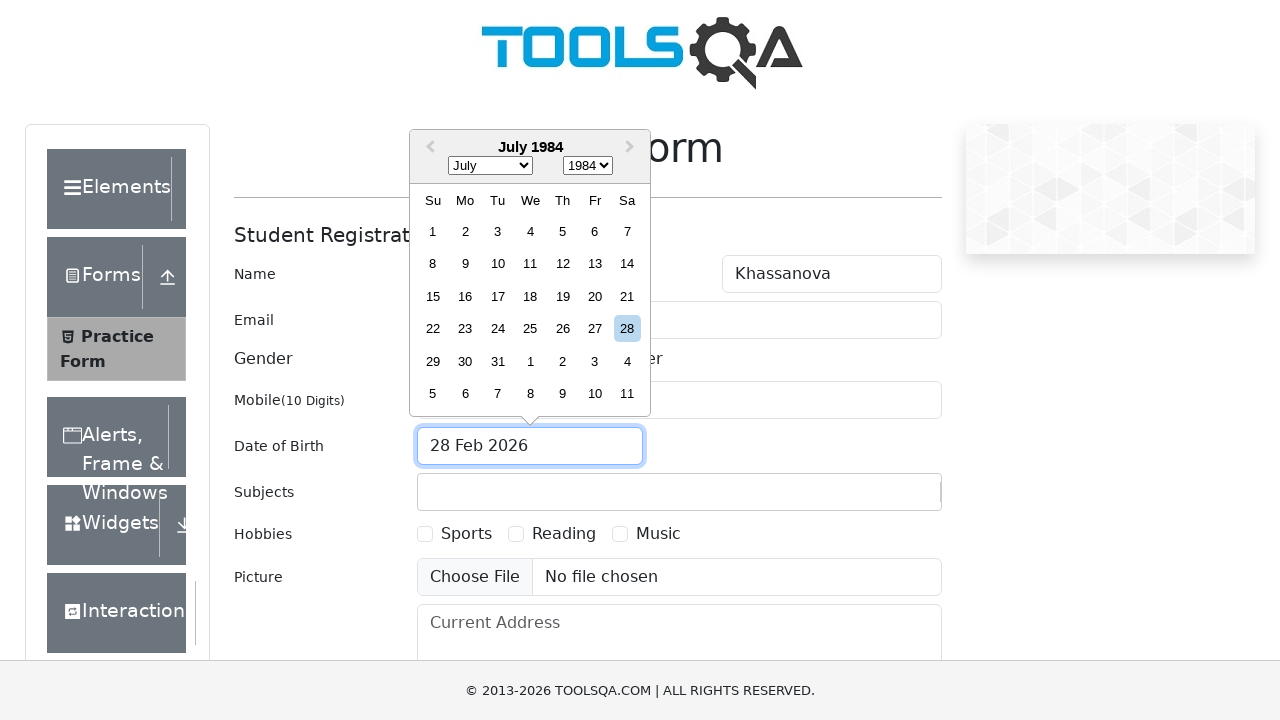

Selected day 3 from date picker (Date of Birth: 3 July 1984) at (498, 231) on .react-datepicker__day:has-text('3'):not(.react-datepicker__day--outside-month)
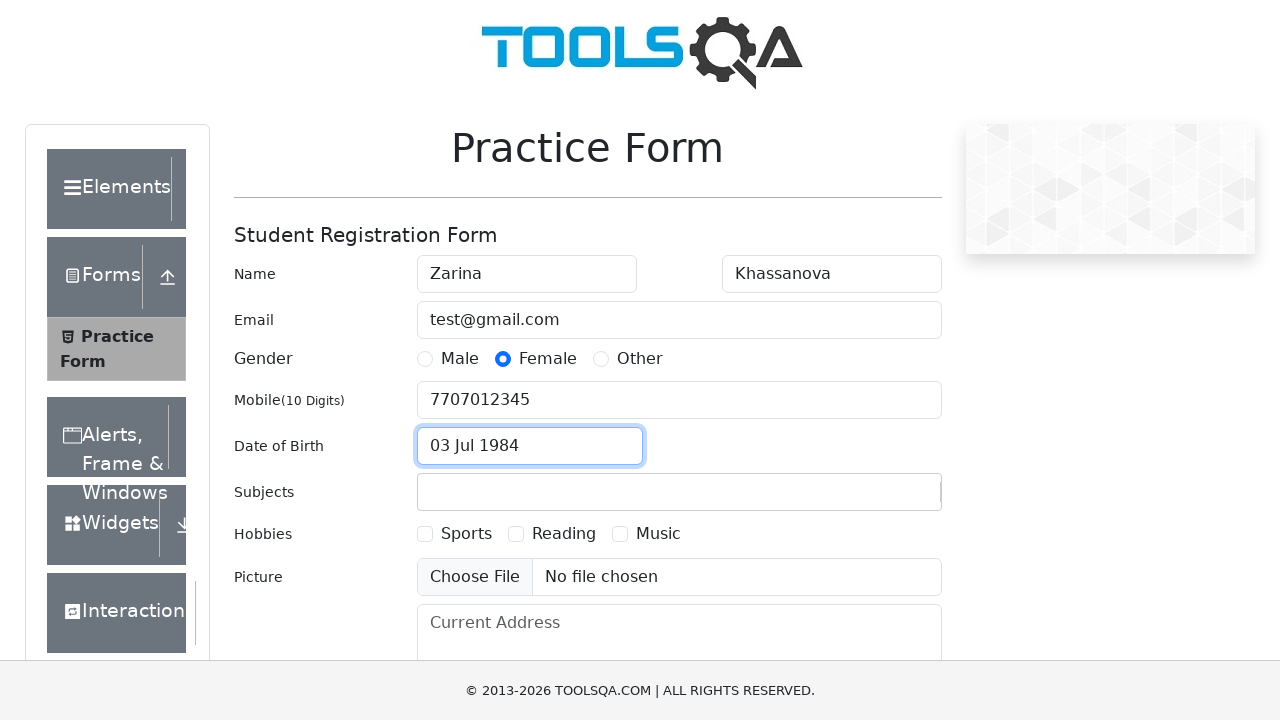

Clicked Subjects input field at (430, 492) on #subjectsInput
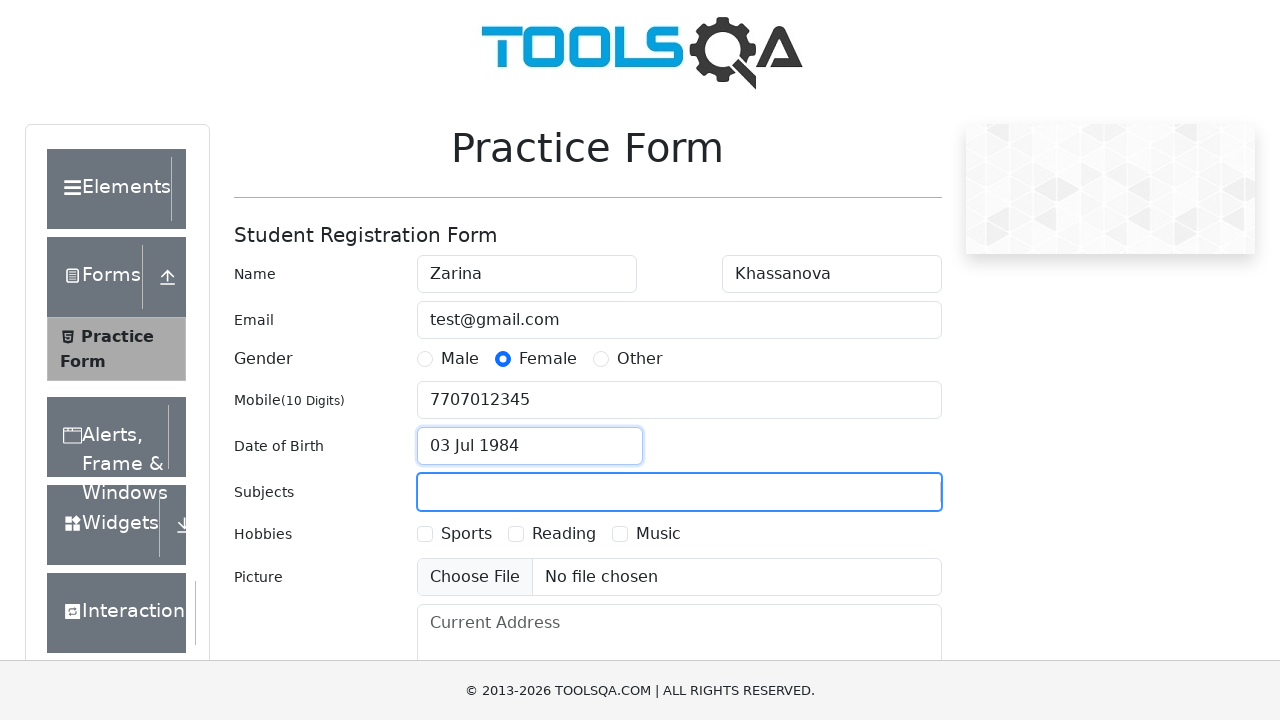

Typed 'c' to search for subjects on #subjectsInput
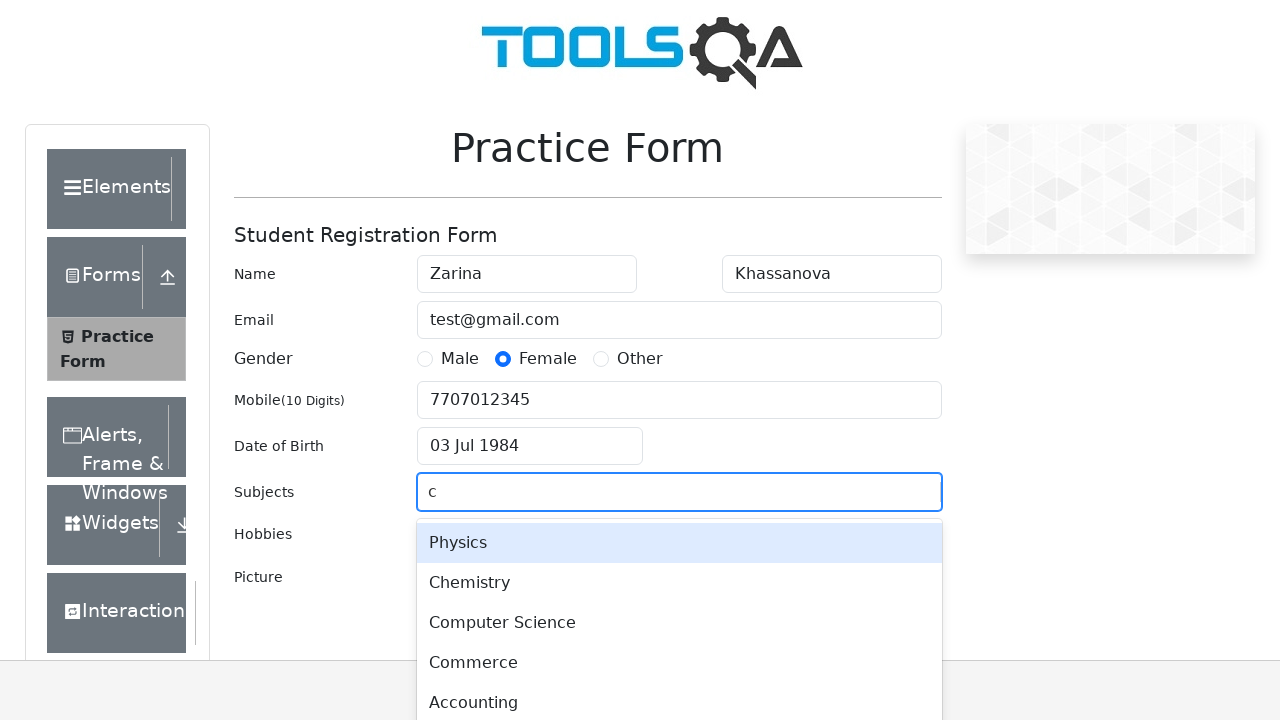

Selected Computer Science subject at (679, 623) on text=Computer Science
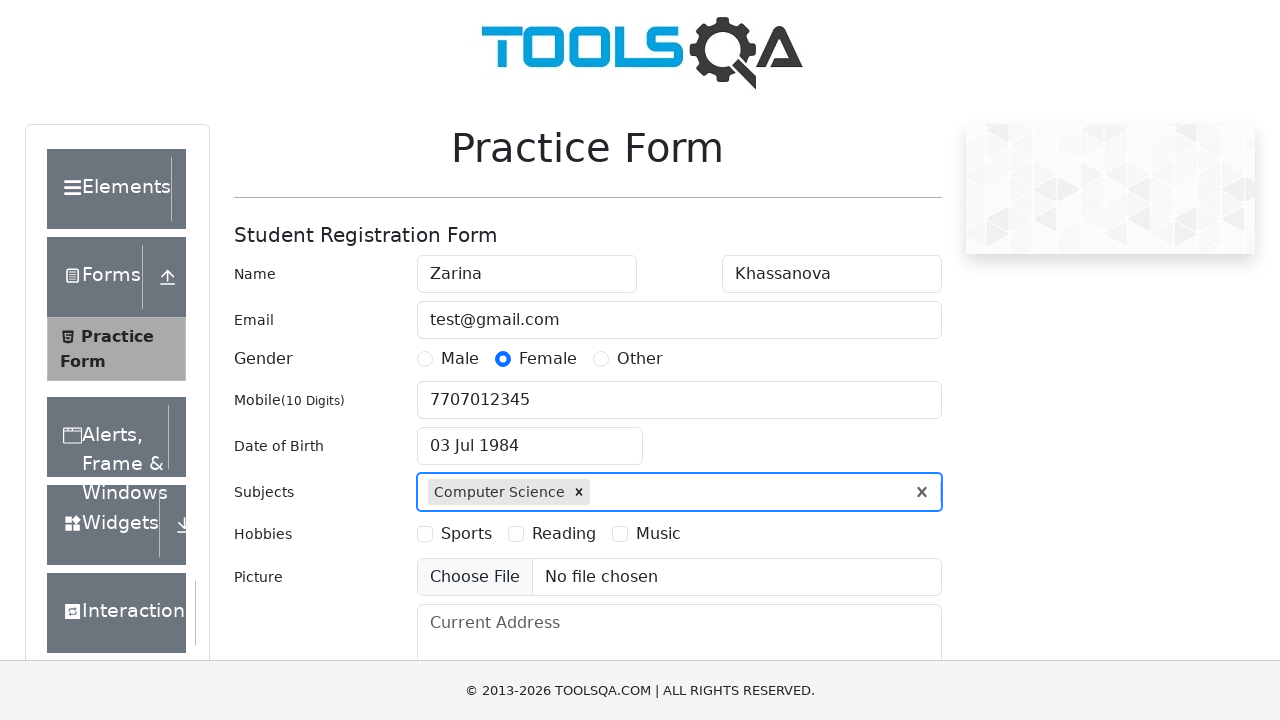

Selected Sports hobby at (466, 534) on text=Sports
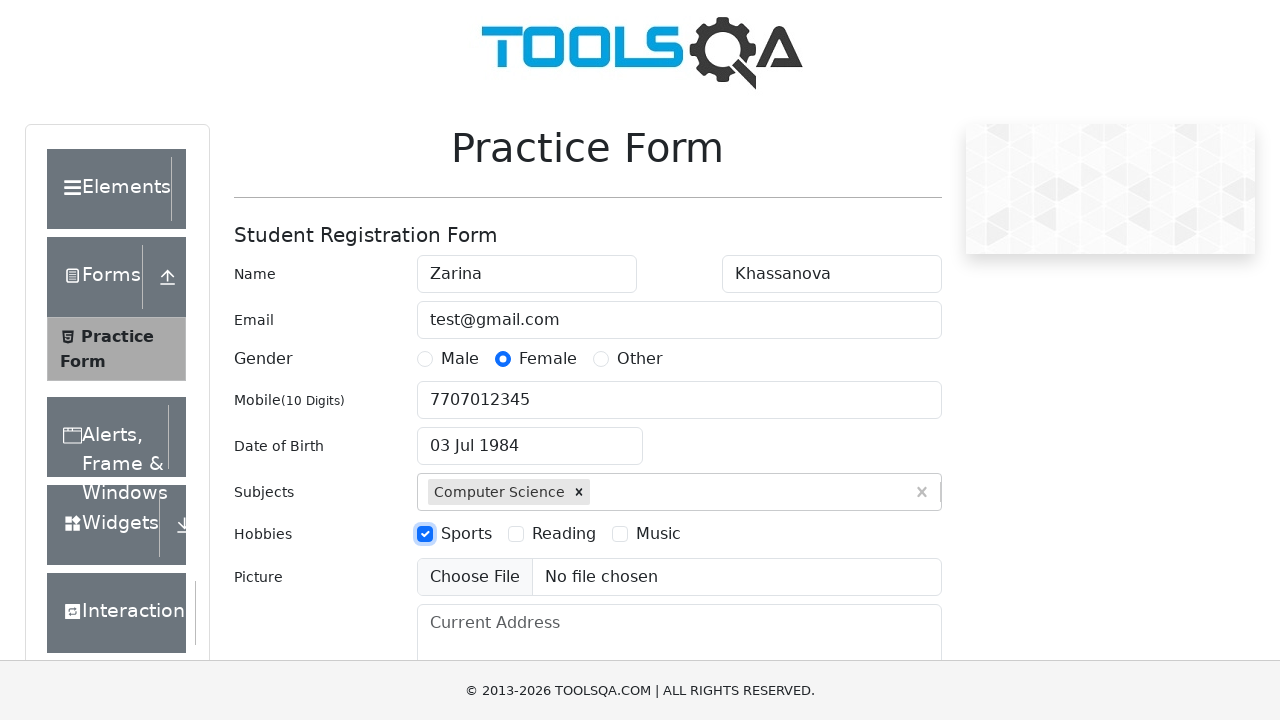

Scrolled to Current Address field
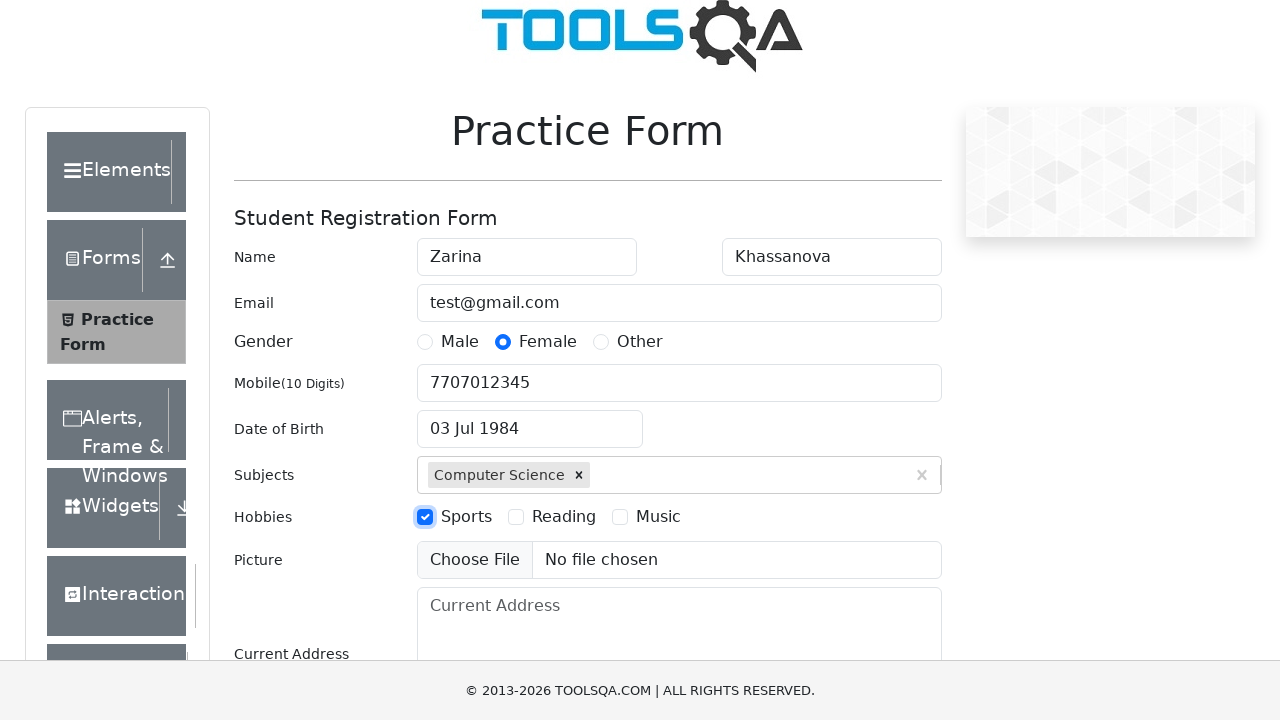

Filled Current Address field with 'Goa, India' on #currentAddress
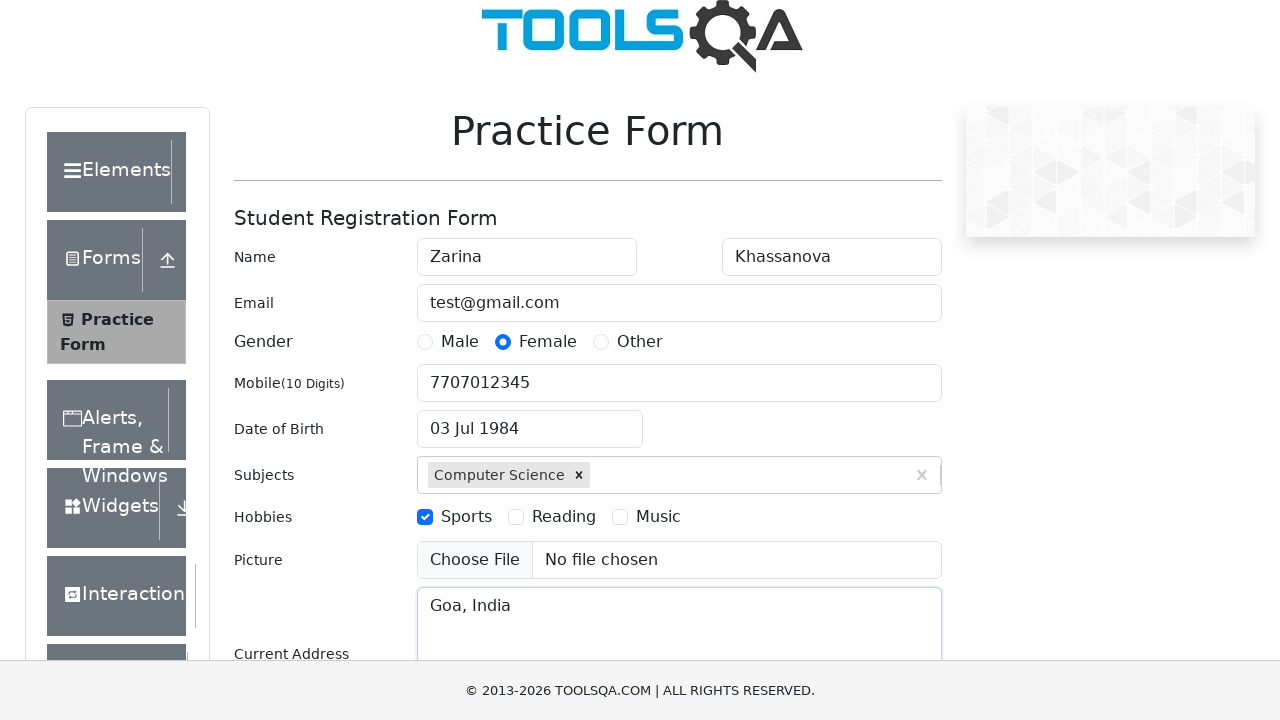

Clicked State dropdown at (527, 437) on #state
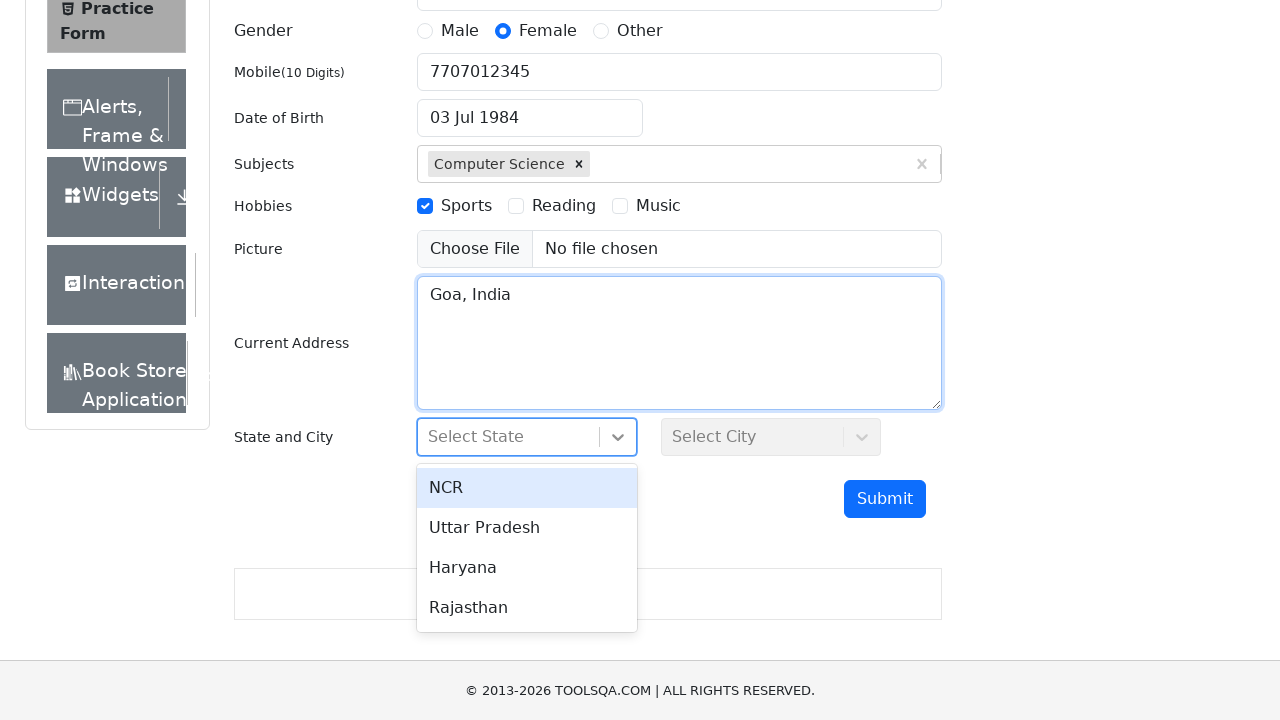

Selected Haryana as state at (527, 568) on text=Haryana
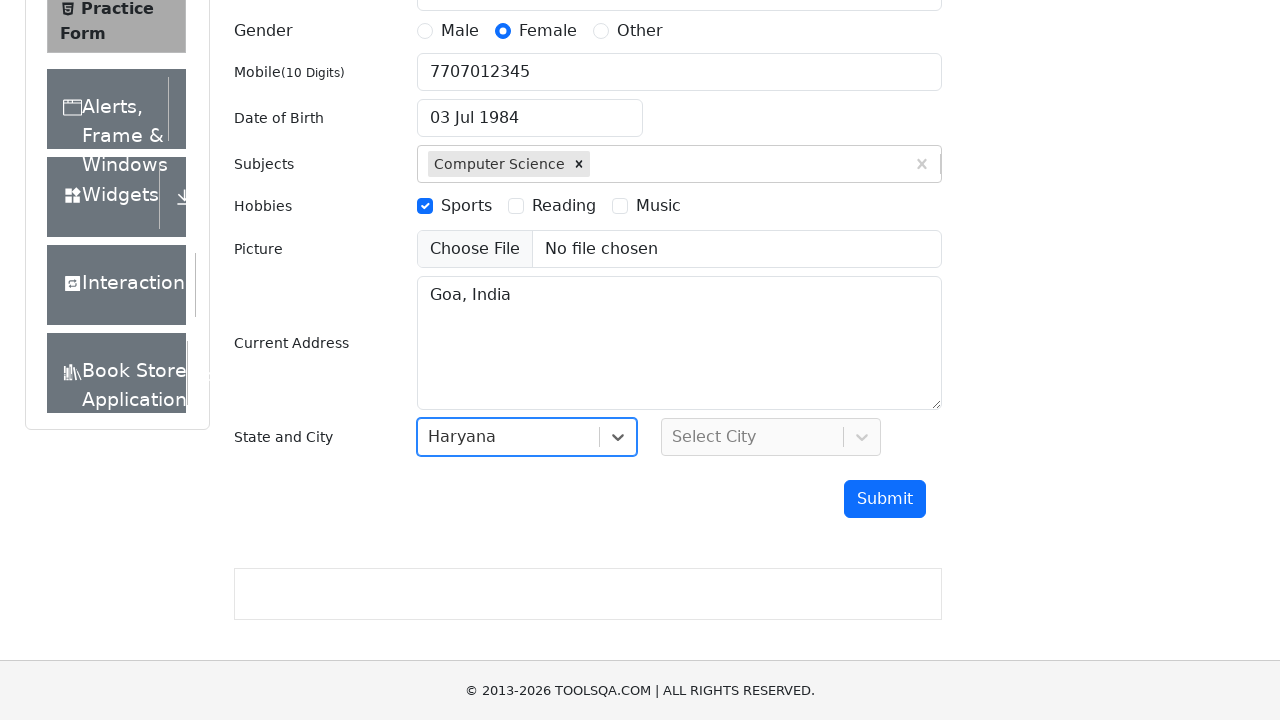

Clicked City dropdown at (771, 437) on #city
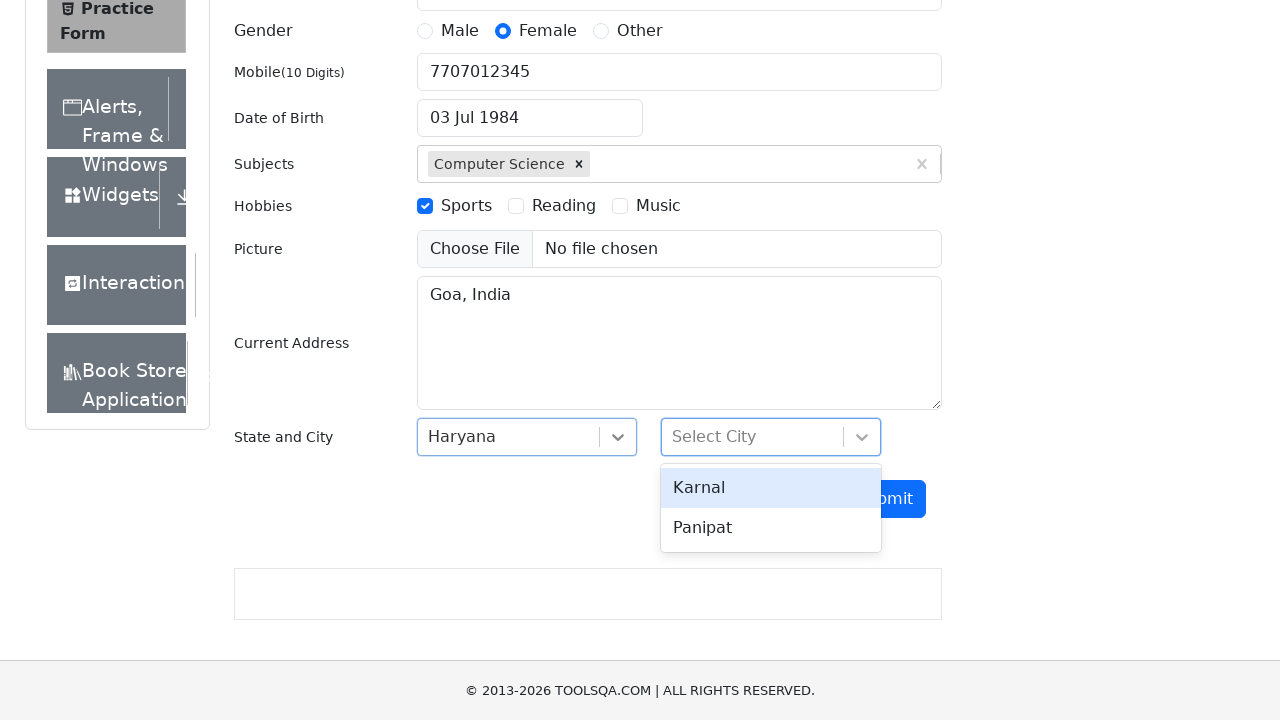

Selected Panipat as city at (771, 528) on text=Panipat
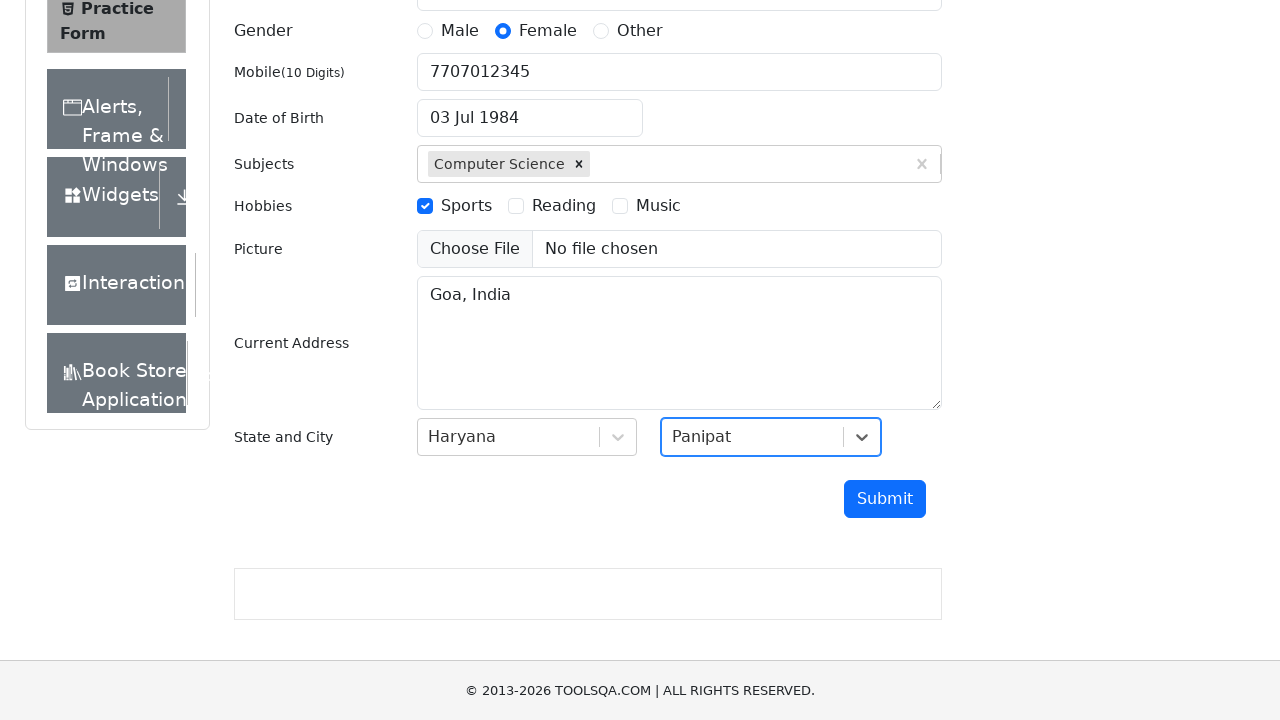

Clicked Submit button to submit registration form at (885, 499) on #submit
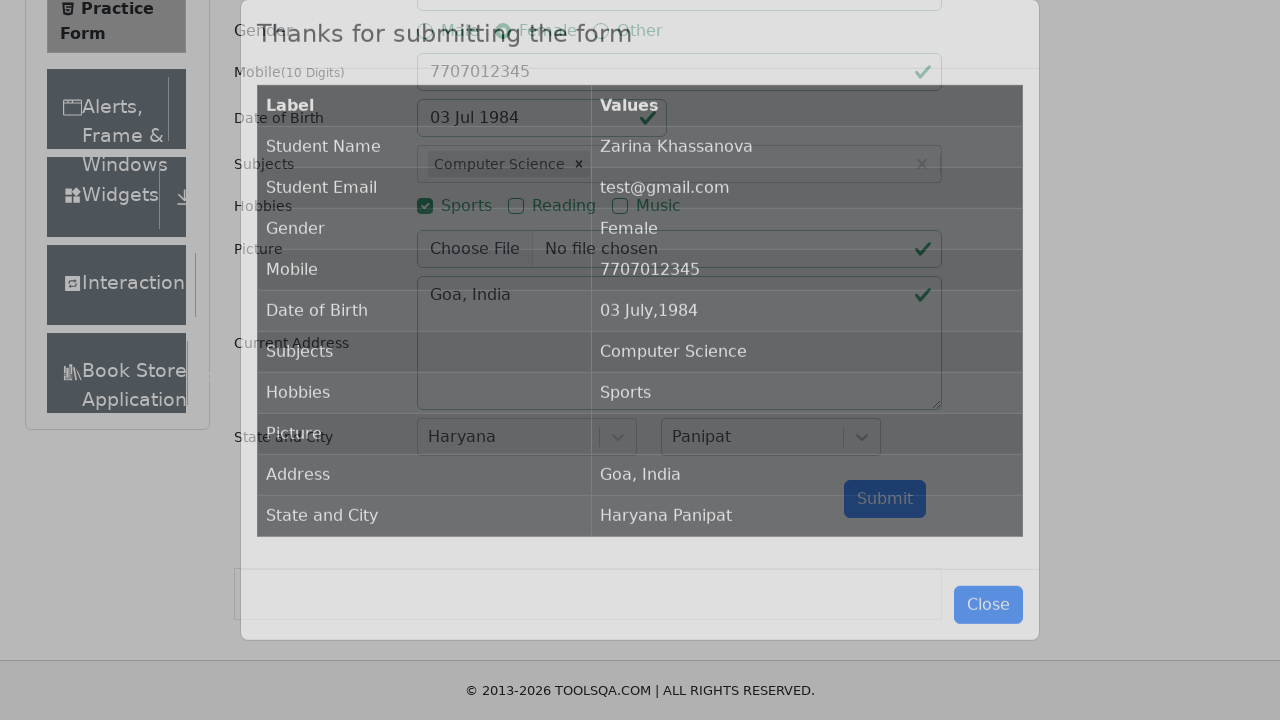

Confirmation modal appeared with 'Thanks for submitting the form' message
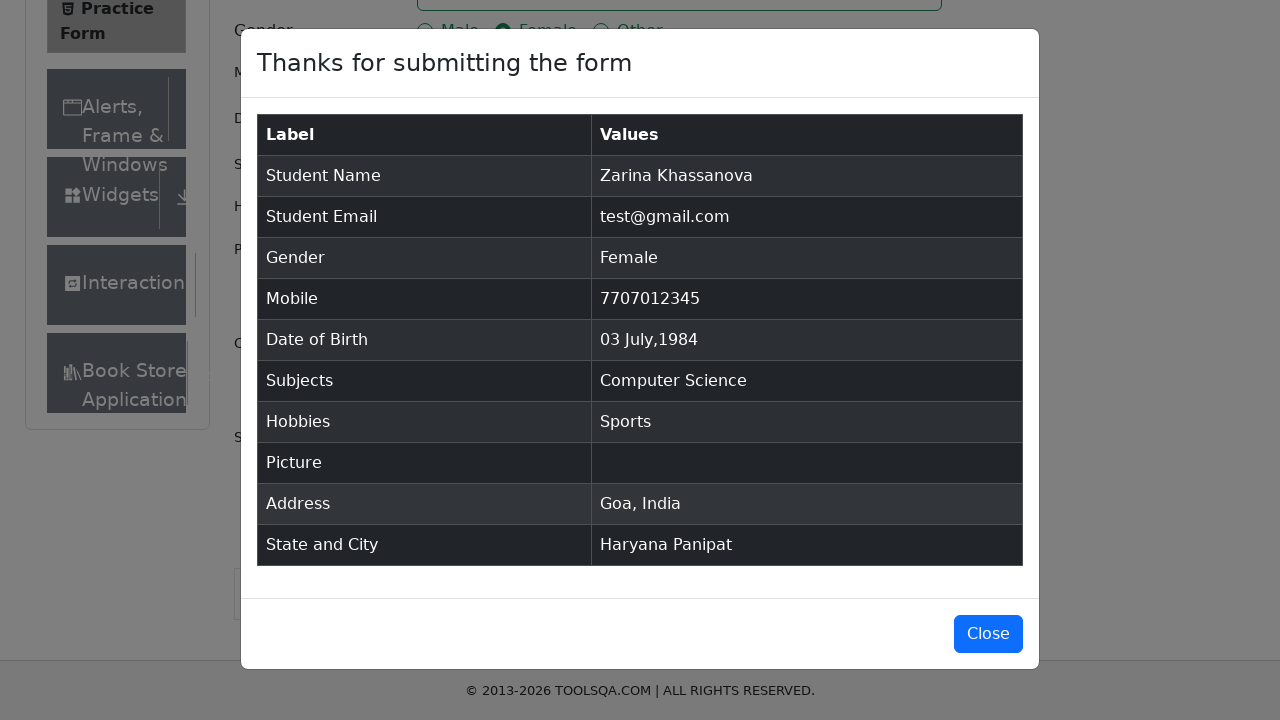

Result table with submitted form data is visible
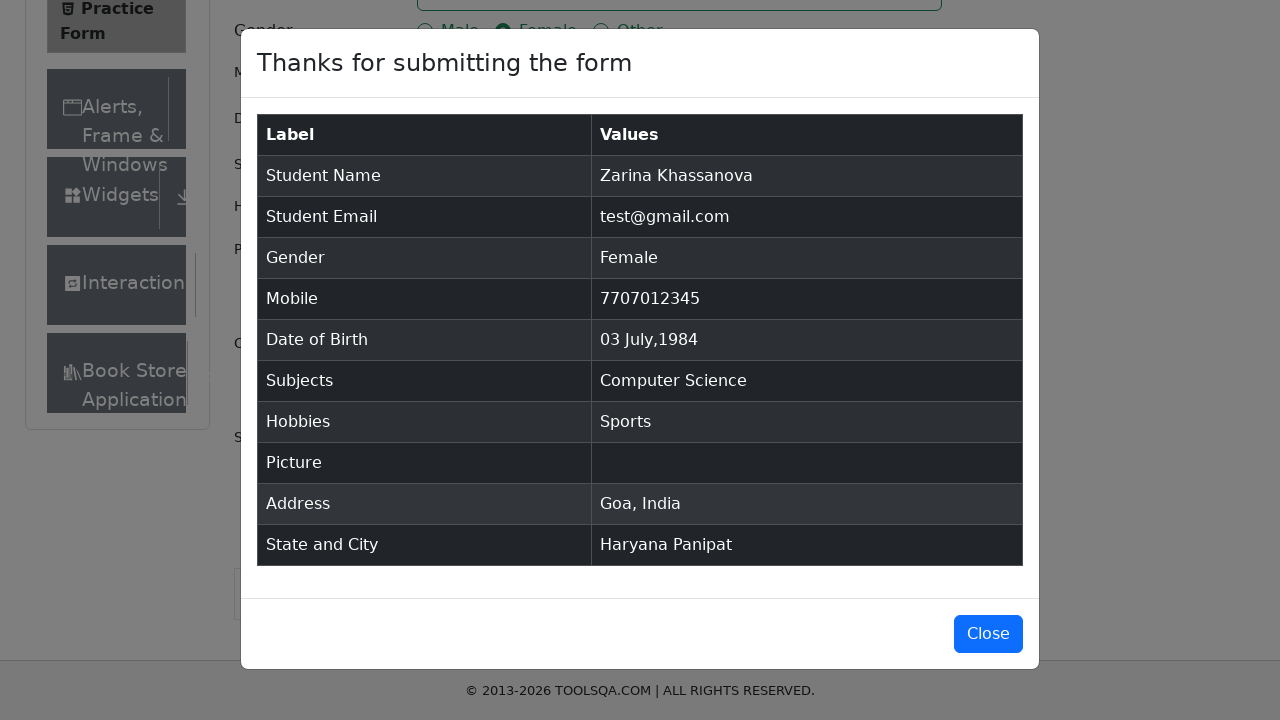

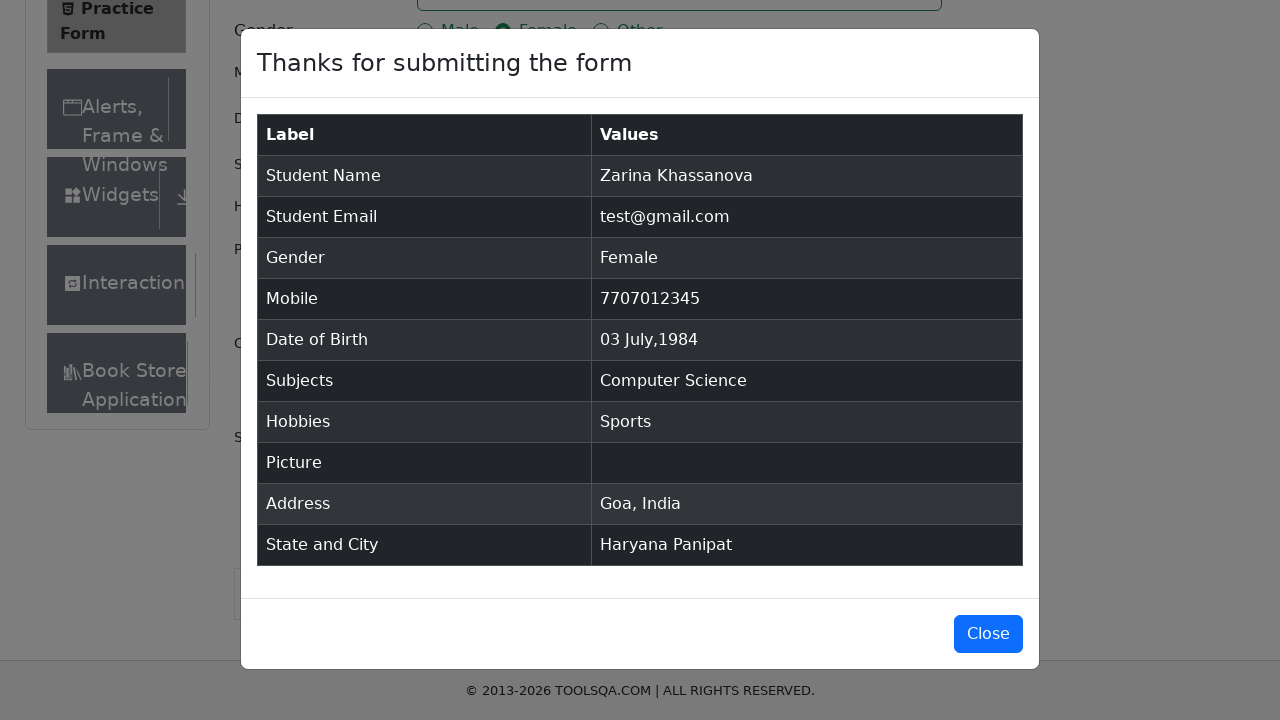